Tests various radio button interactions including selecting favorite browser, verifying unselectable behavior, checking default selections, and selecting age group if not already selected

Starting URL: https://www.leafground.com/radio.xhtml

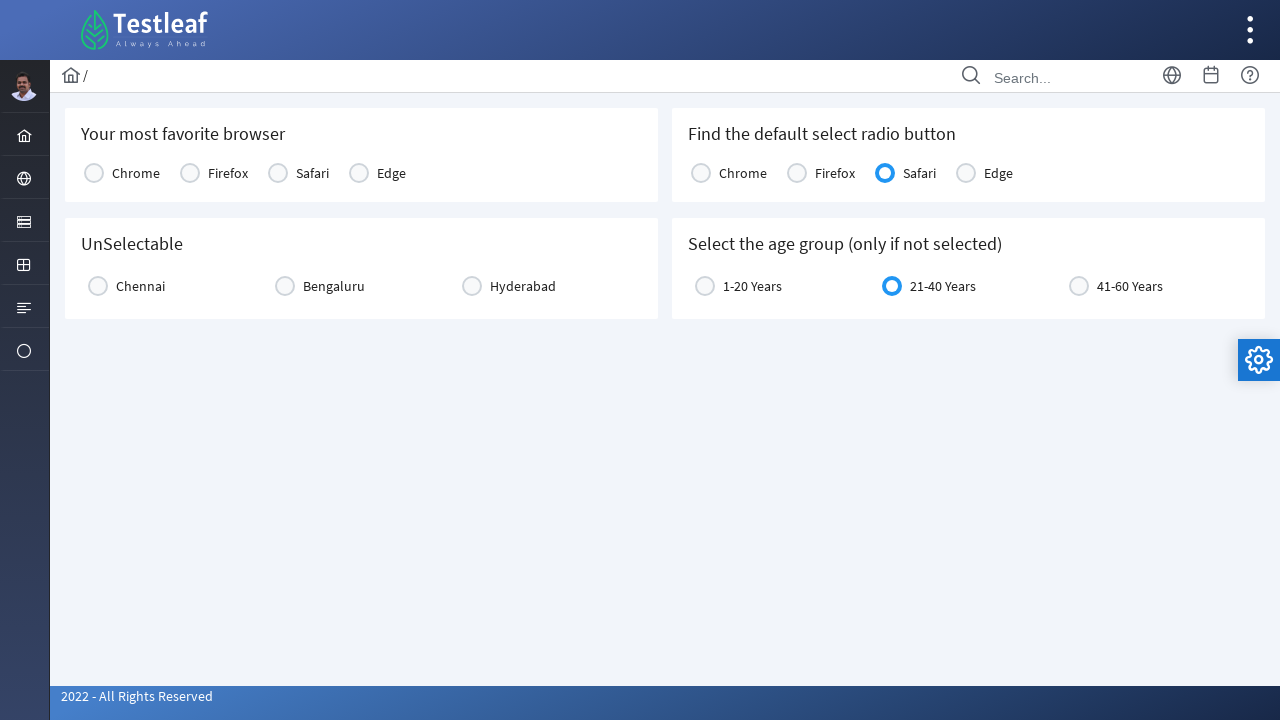

Selected Chrome as favorite browser at (136, 173) on xpath=//h5[text()='Your most favorite browser']/following::label[text()='Chrome'
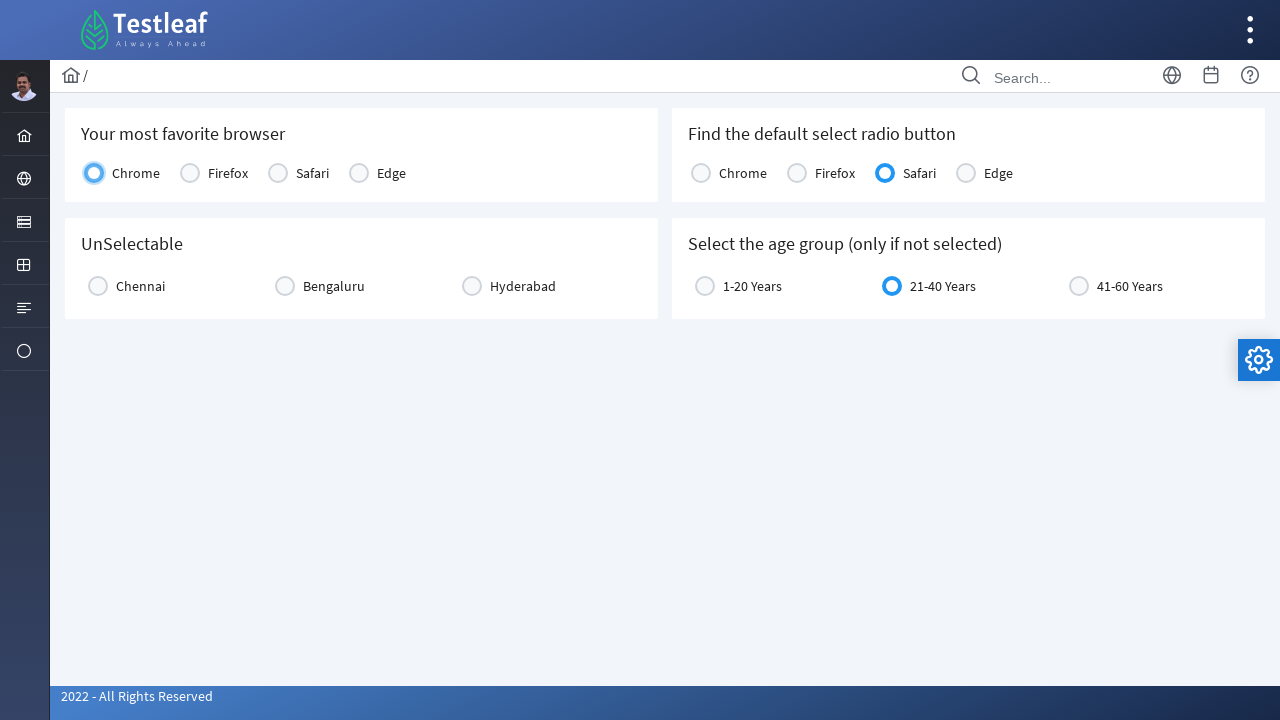

Located unselectable radio button
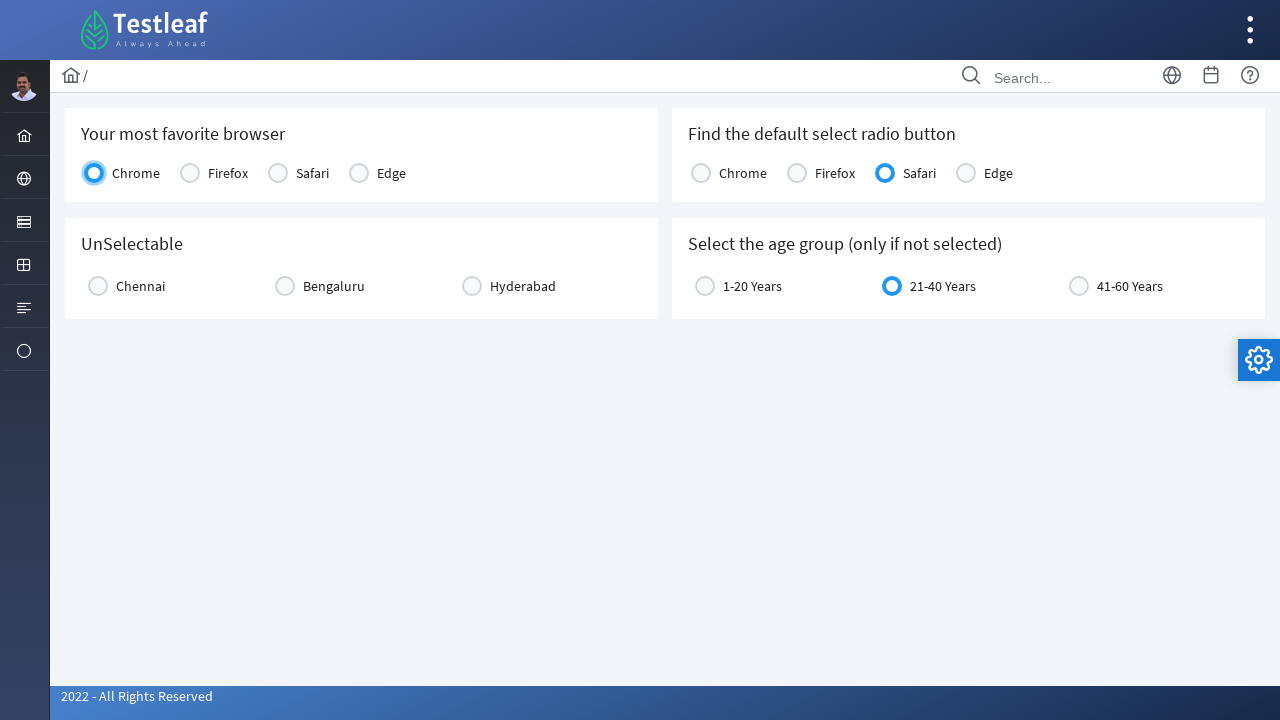

Verified unselectable radio button is initially unchecked
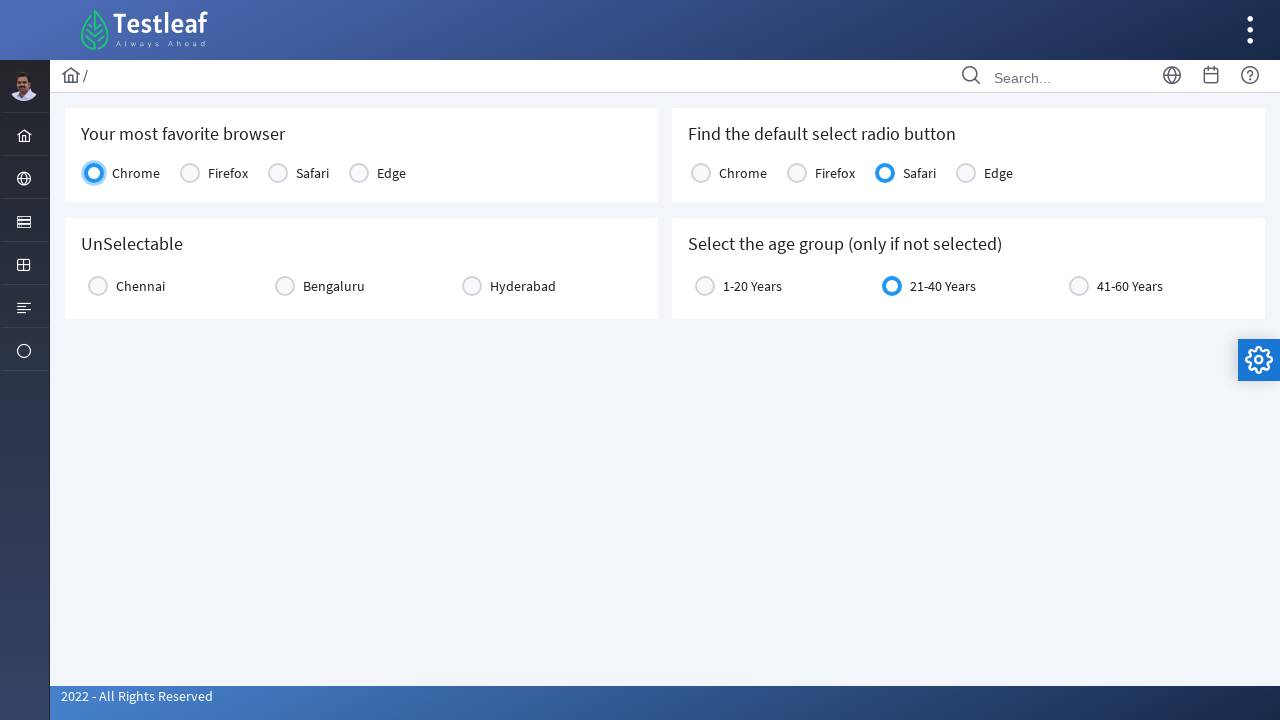

Clicked unselectable radio button to toggle state at (98, 286) on xpath=//h5[text()='UnSelectable']/following::span[1]
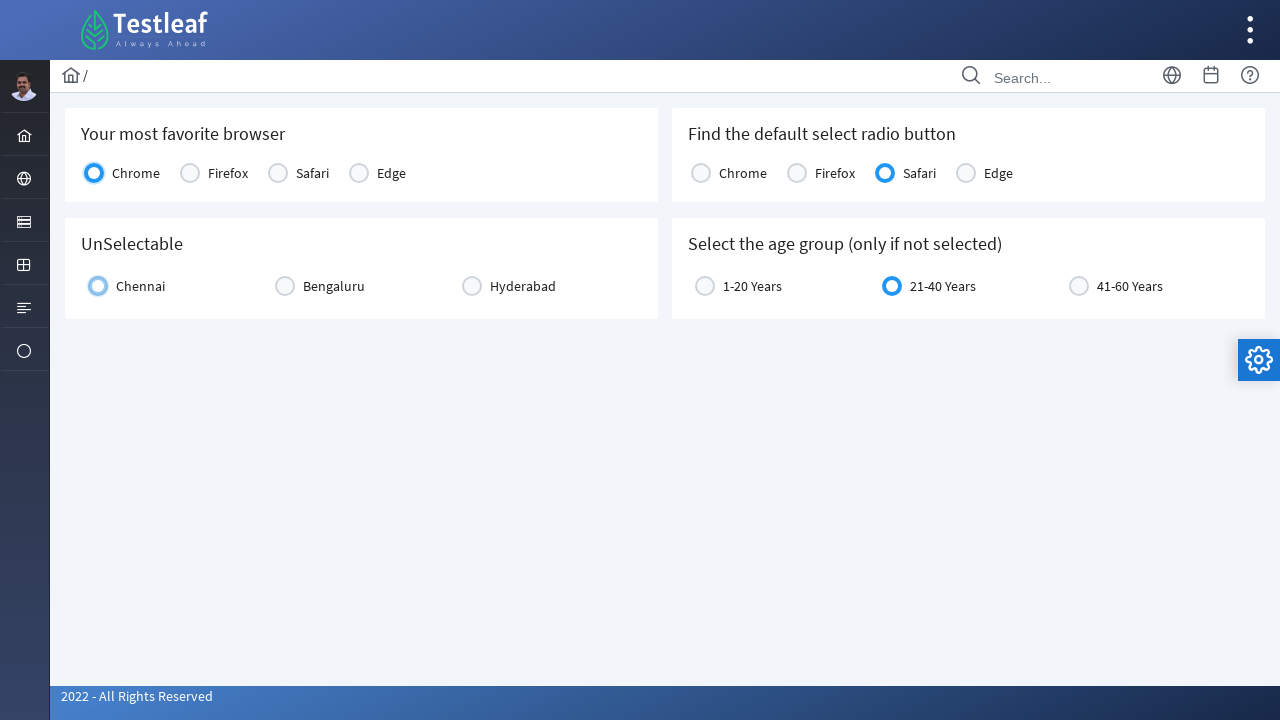

Verified unselectable radio button is checked after click
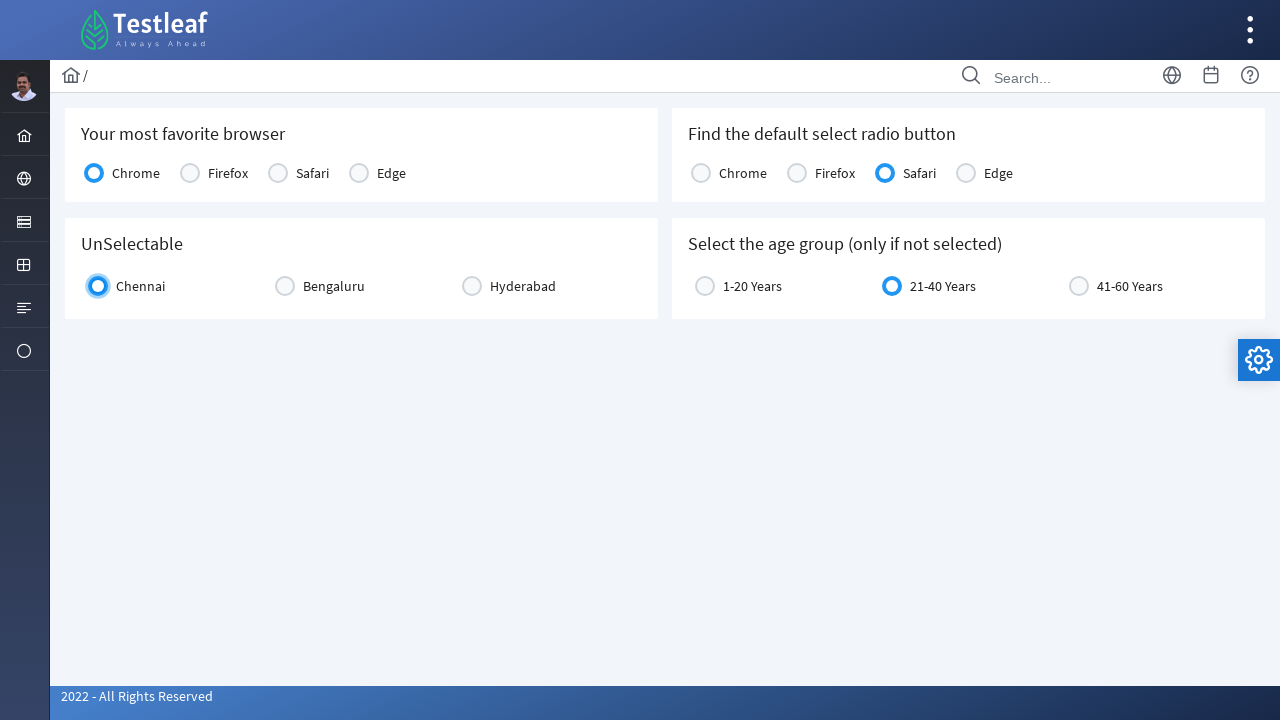

Located default selected radio buttons
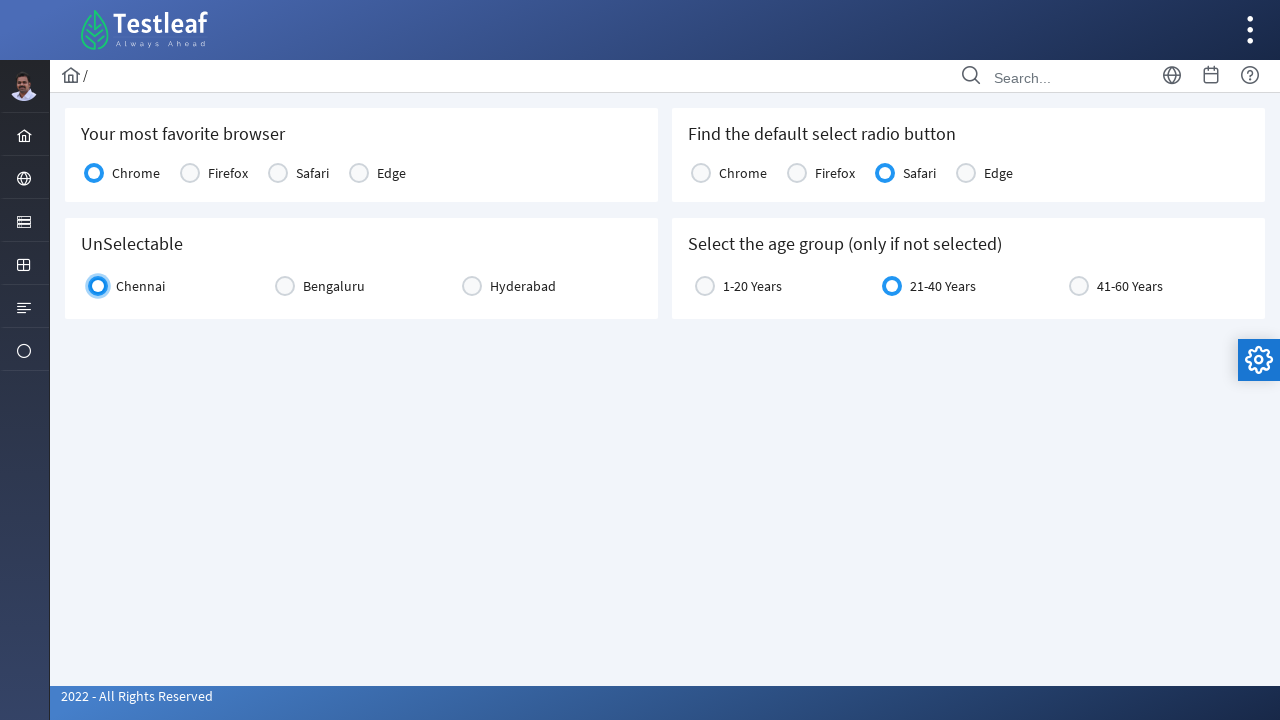

Found 2 default selected radio buttons
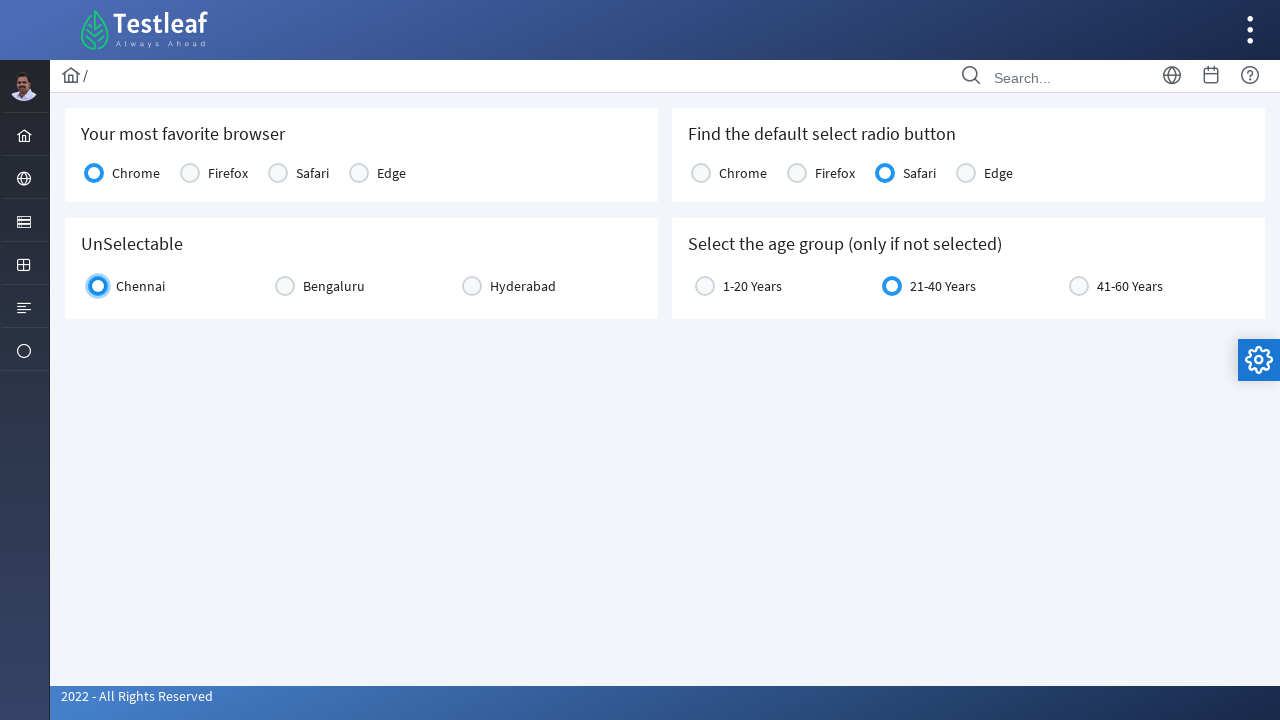

Retrieved text content from default selected radio button 1
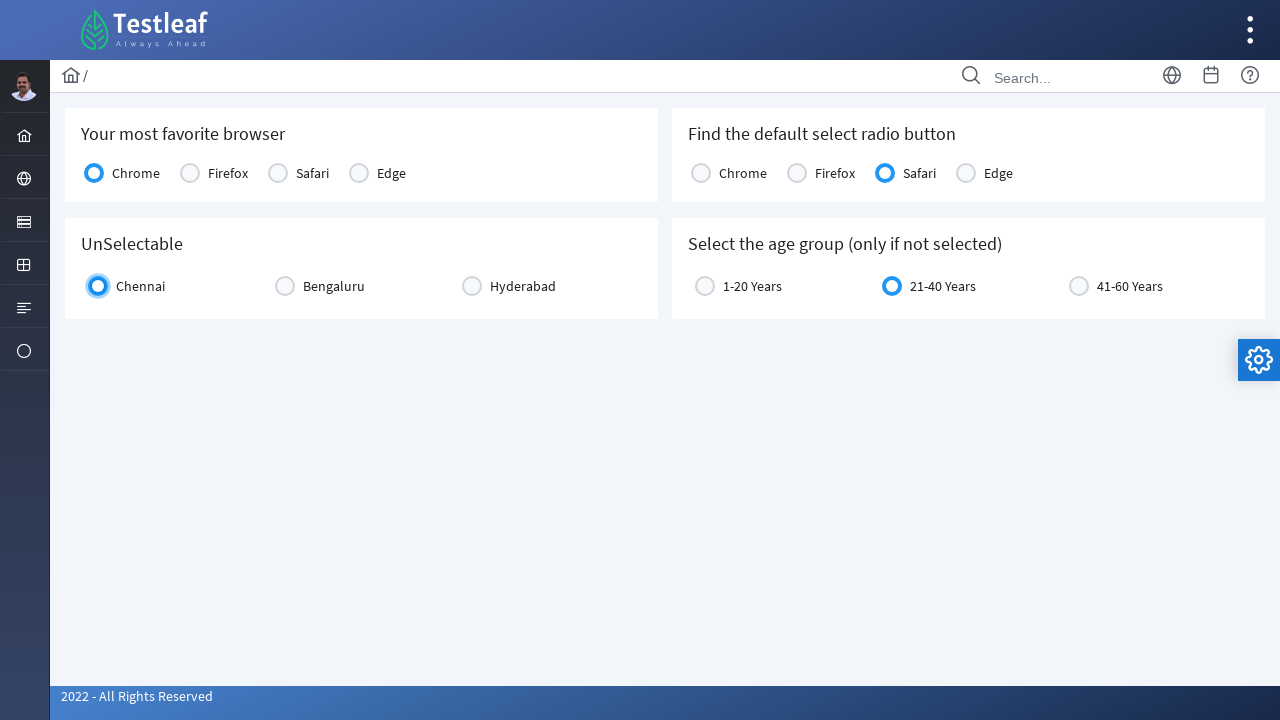

Retrieved text content from default selected radio button 2
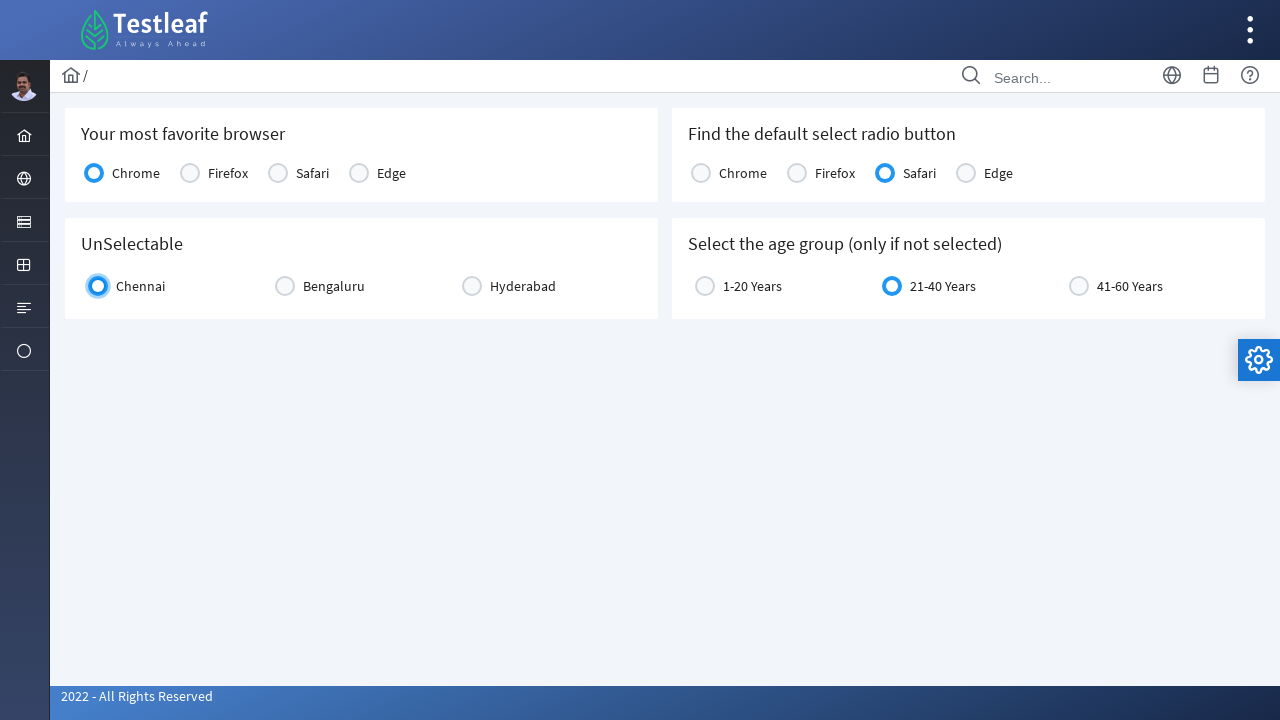

Located age group 21-40 Years input element
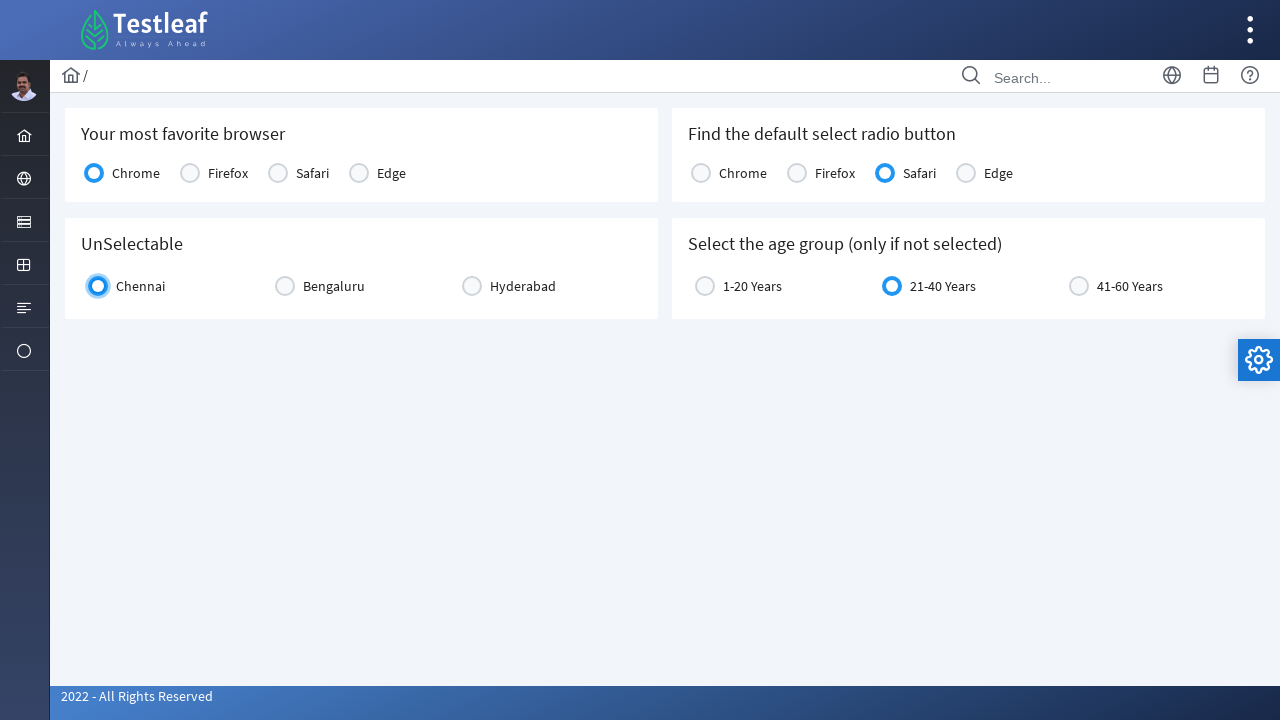

Located age group 21-40 Years span element
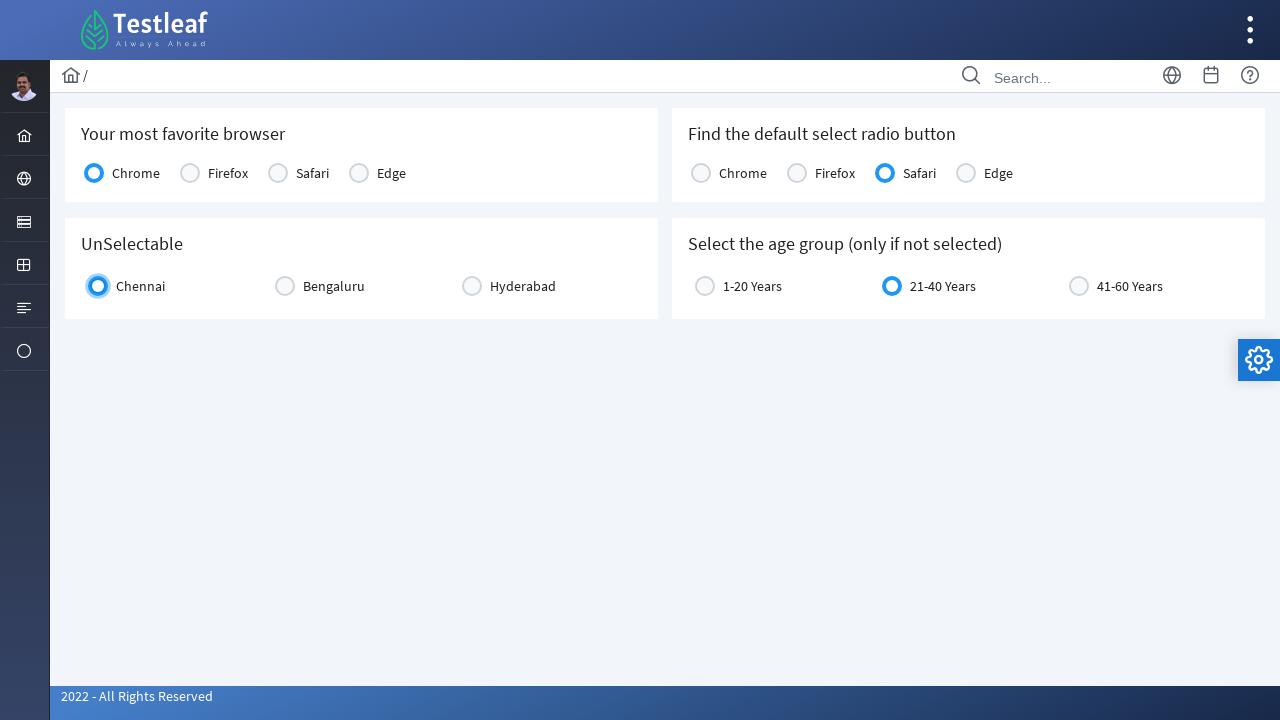

Verified age group 21-40 Years is already selected
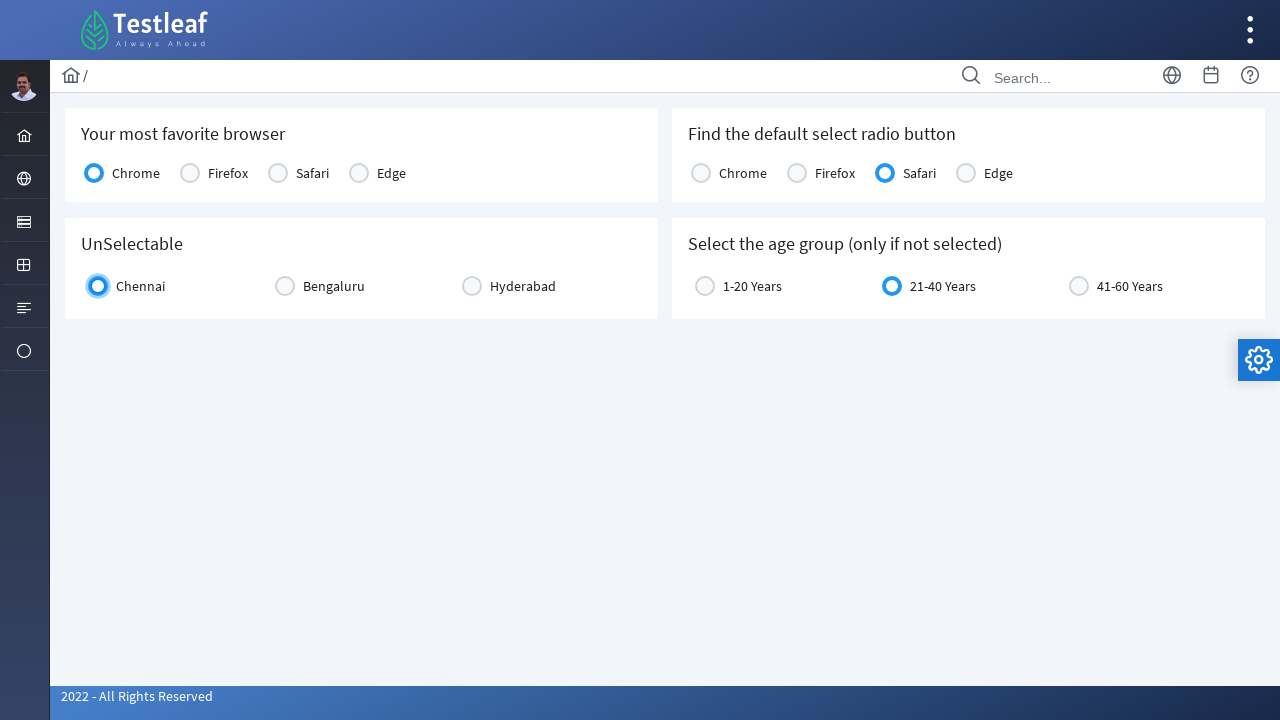

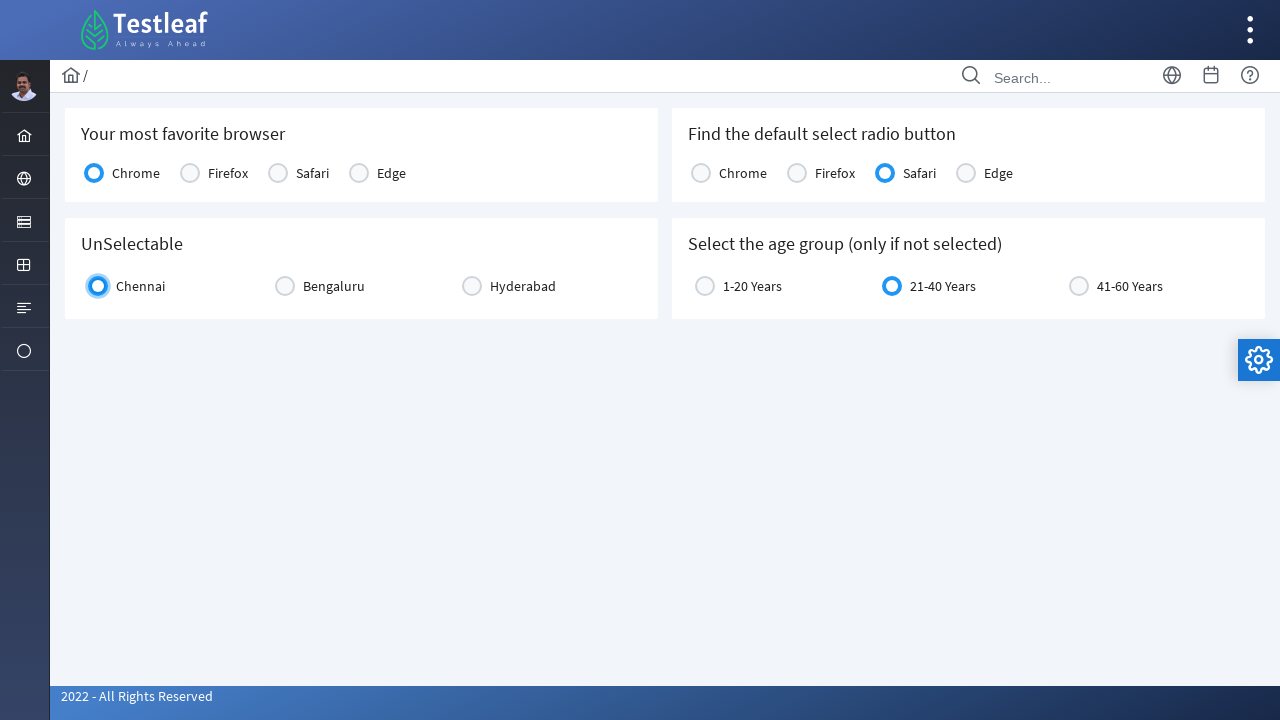